Tests alert handling functionality by clicking a button that triggers an alert and then dismissing it

Starting URL: http://testautomationpractice.blogspot.com/

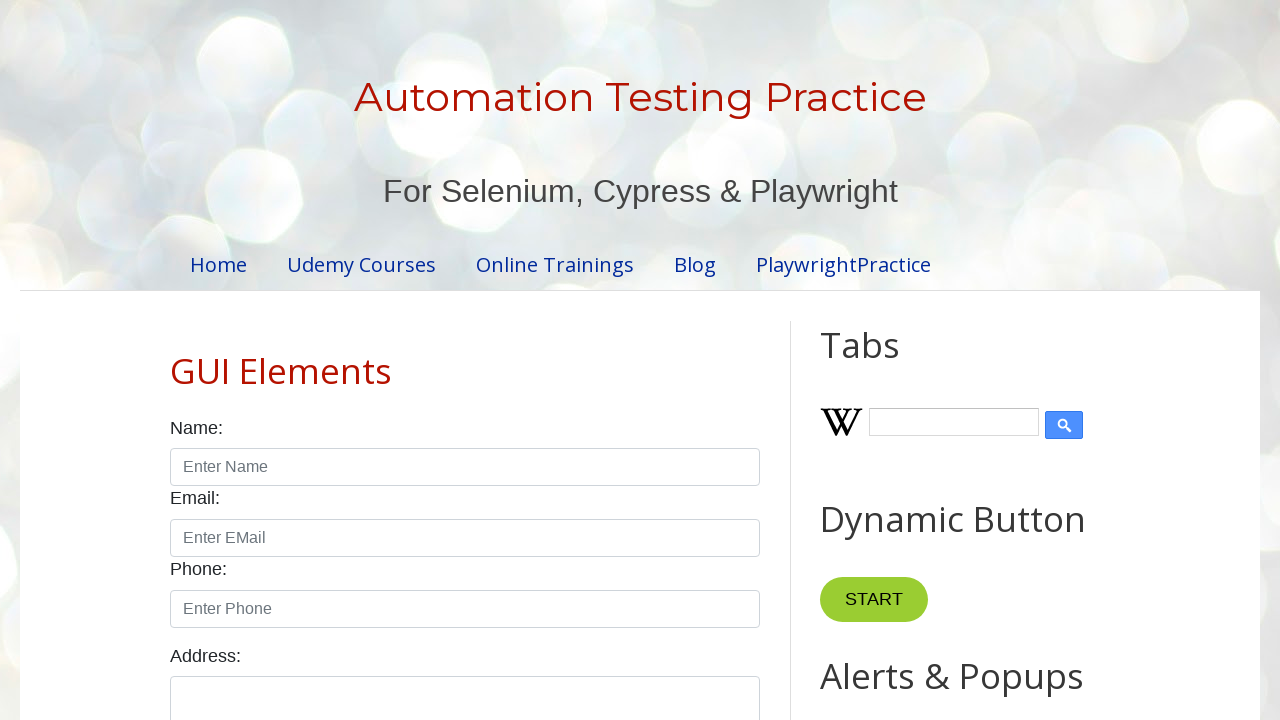

Clicked button that triggers alert at (578, 361) on div.widget-content button
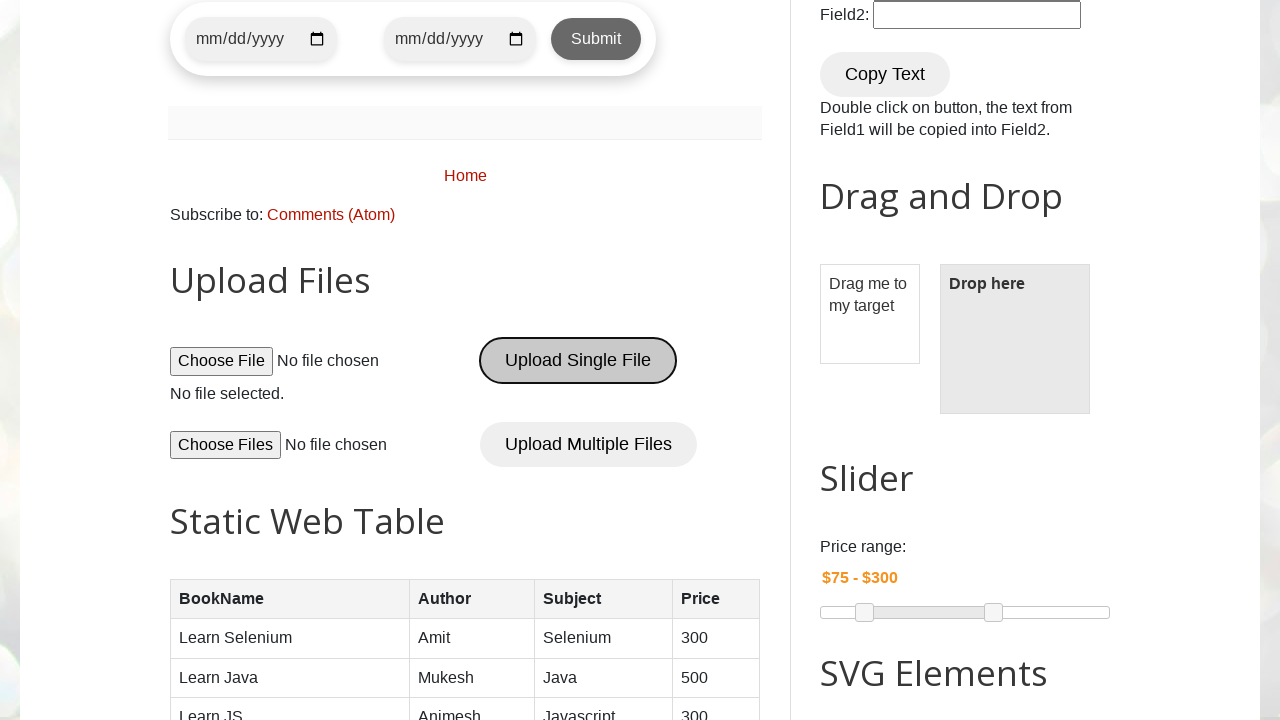

Set up dialog handler to dismiss alerts
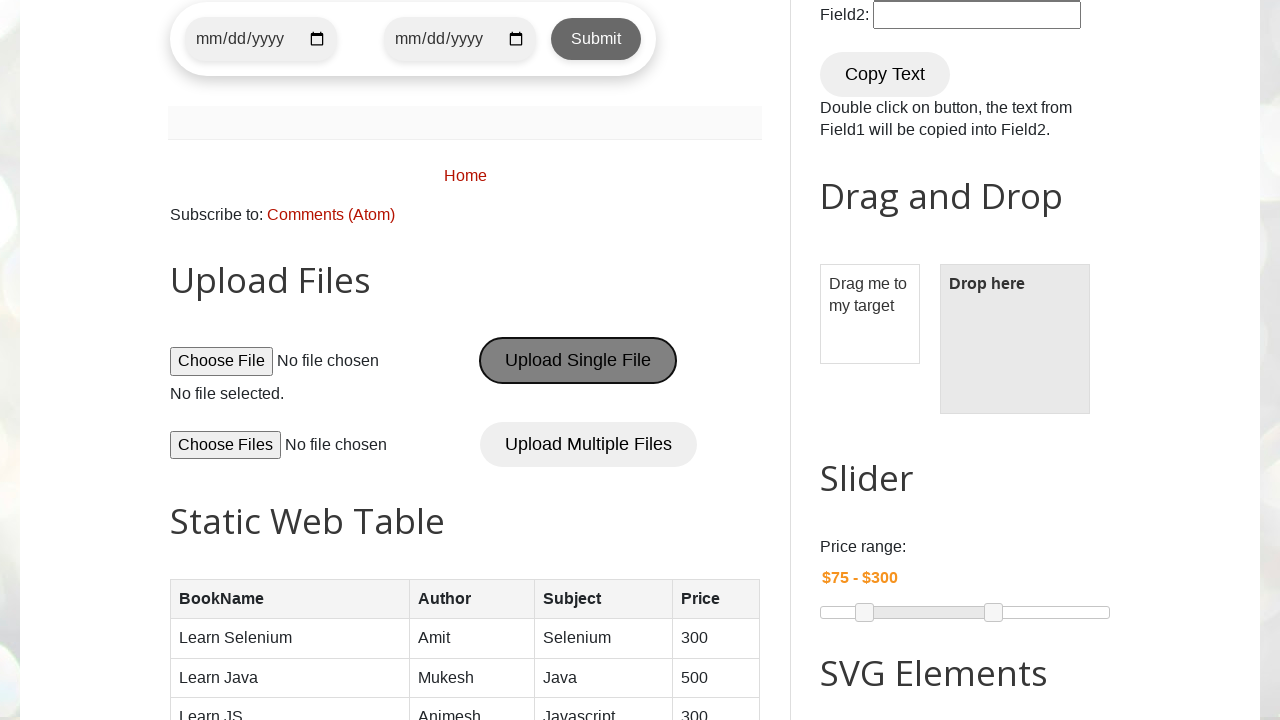

Waited 500ms to ensure dialog was handled
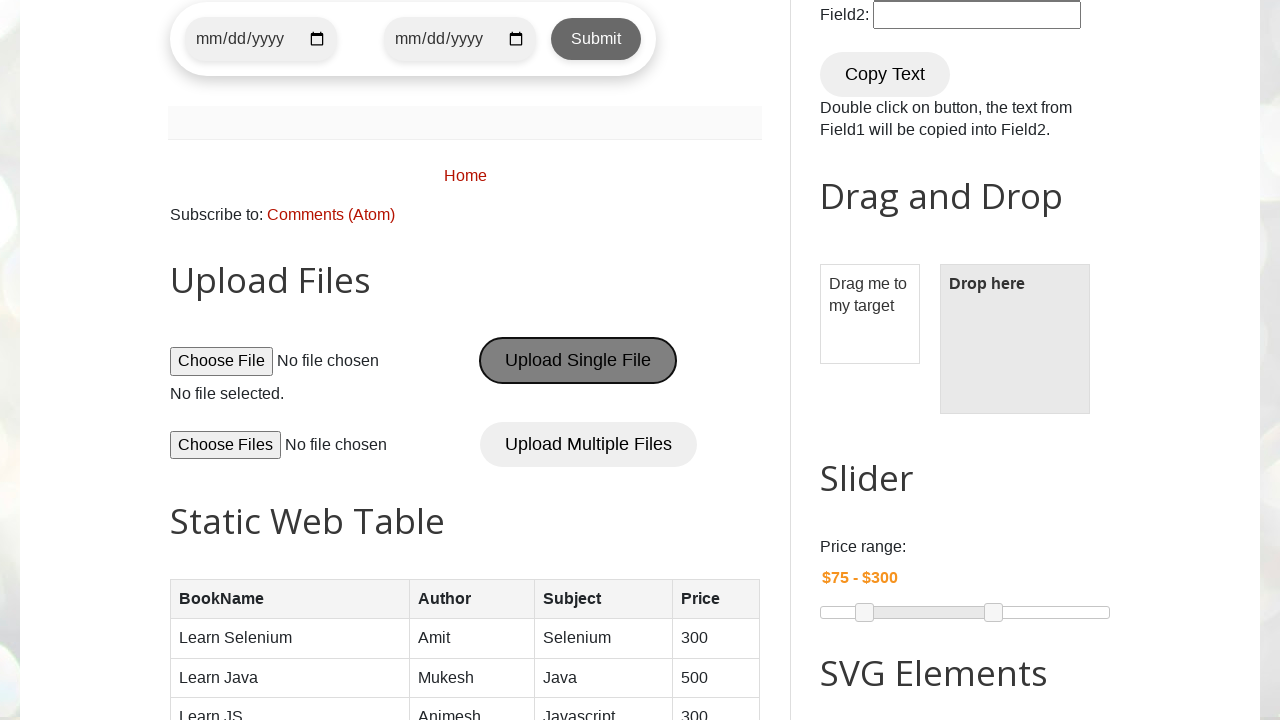

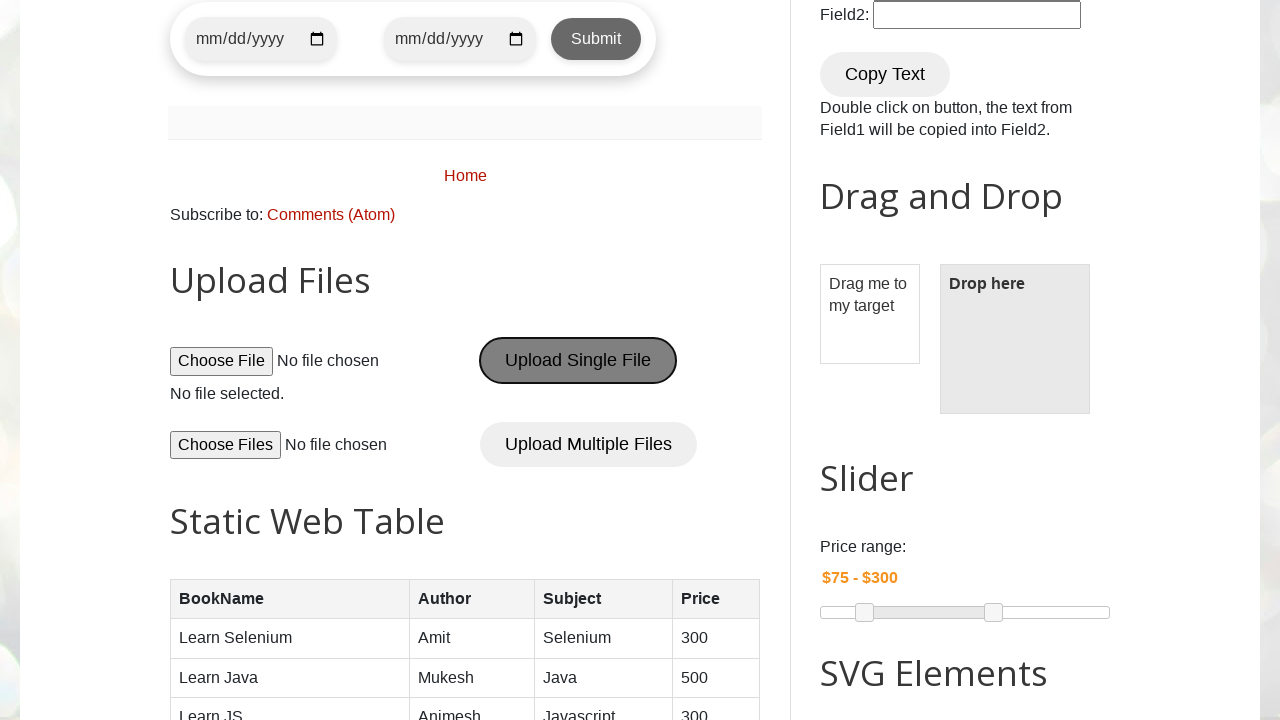